Tests a bank transfer form by selecting an account, entering an amount, clicking transfer, and using explicit waits for the receipt

Starting URL: http://agileway.com.au/demo/netbank

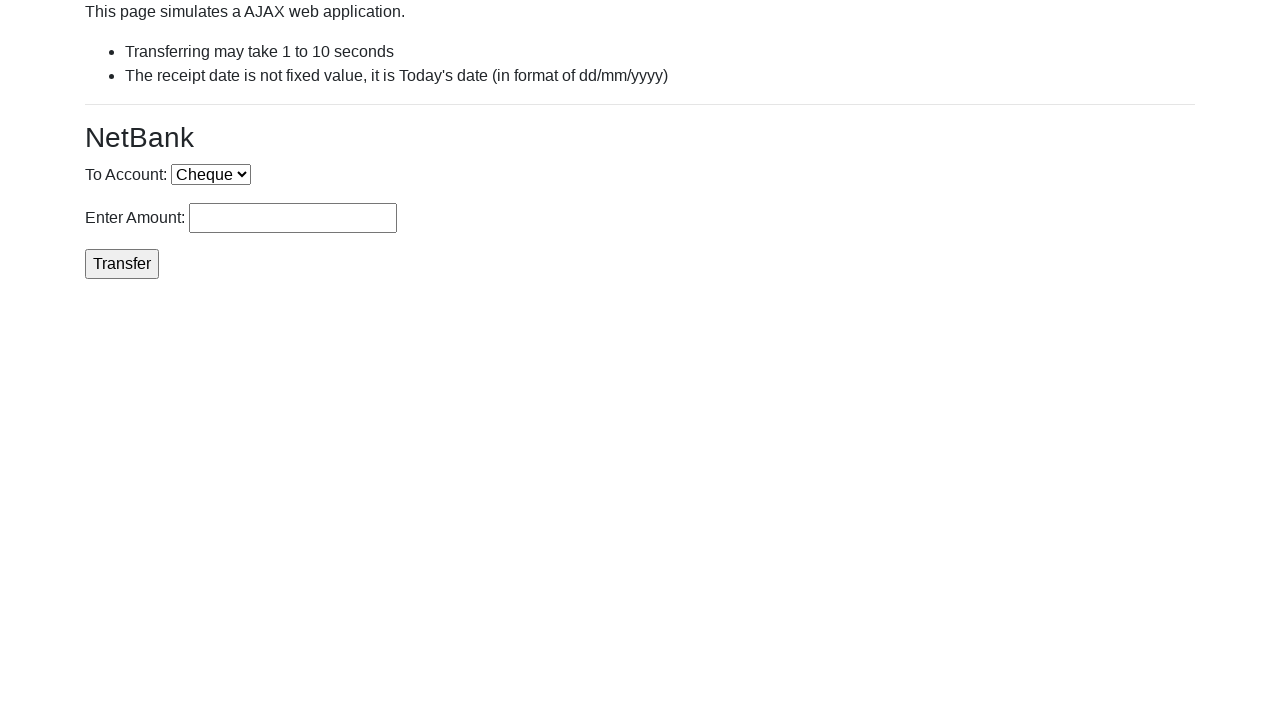

Selected 'Cheque' from account dropdown on select[name='account']
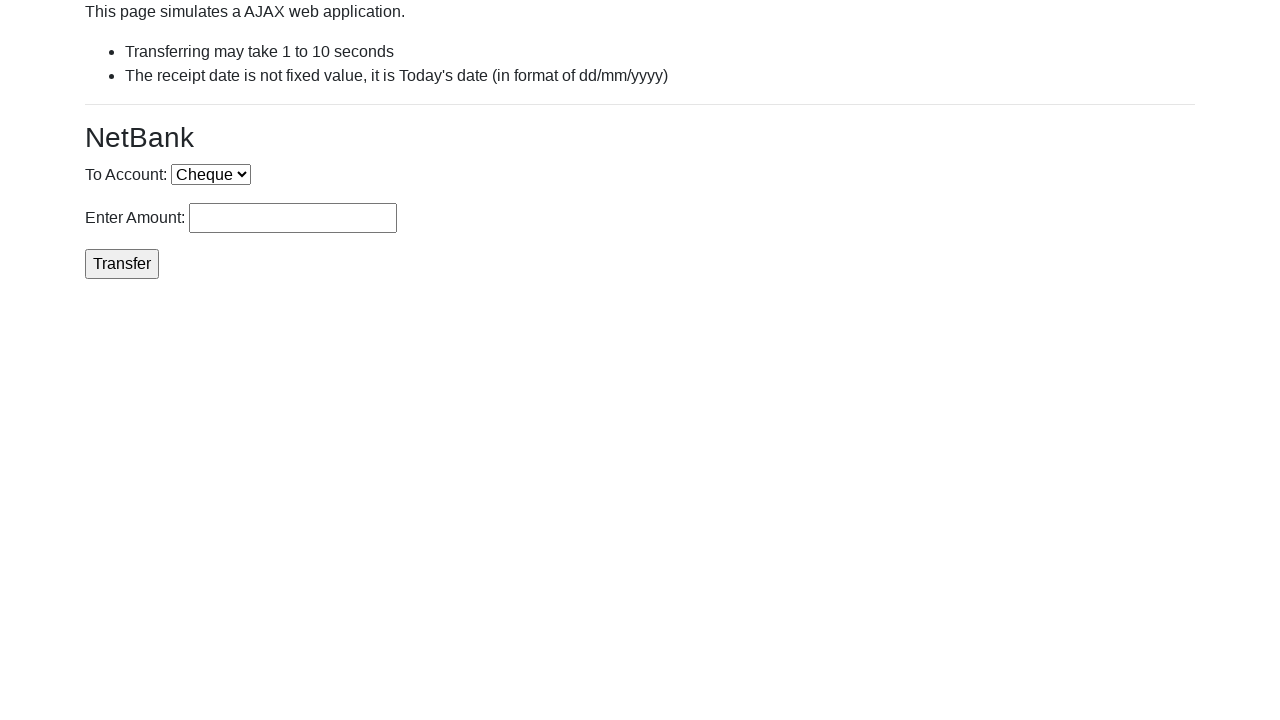

Entered transfer amount of 250 on #rcptAmount
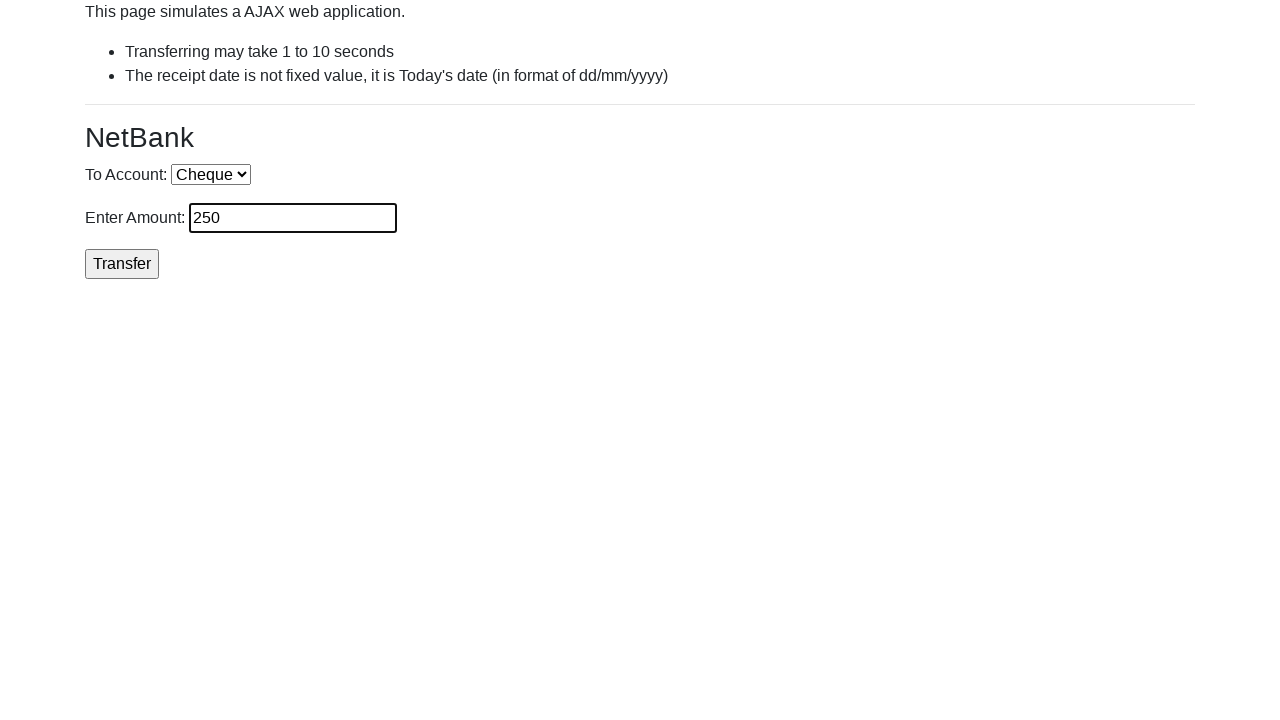

Clicked Transfer button at (122, 264) on input[value='Transfer']
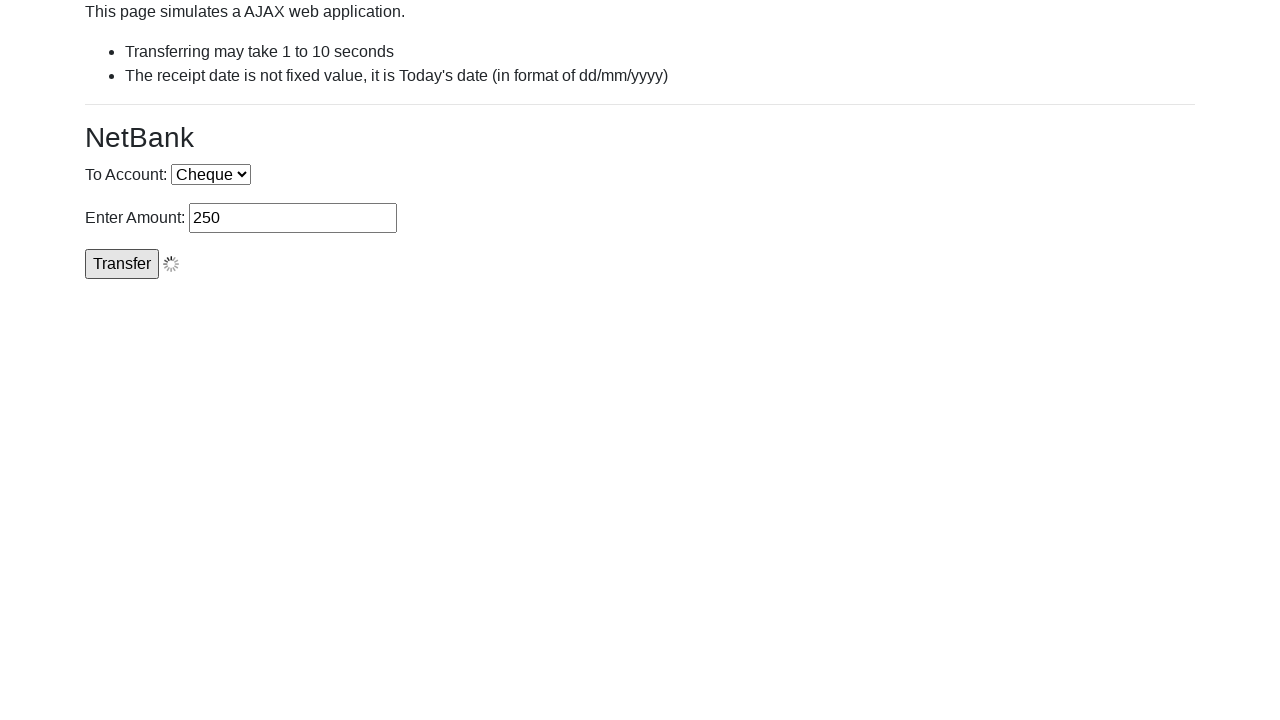

Receipt number appeared on page
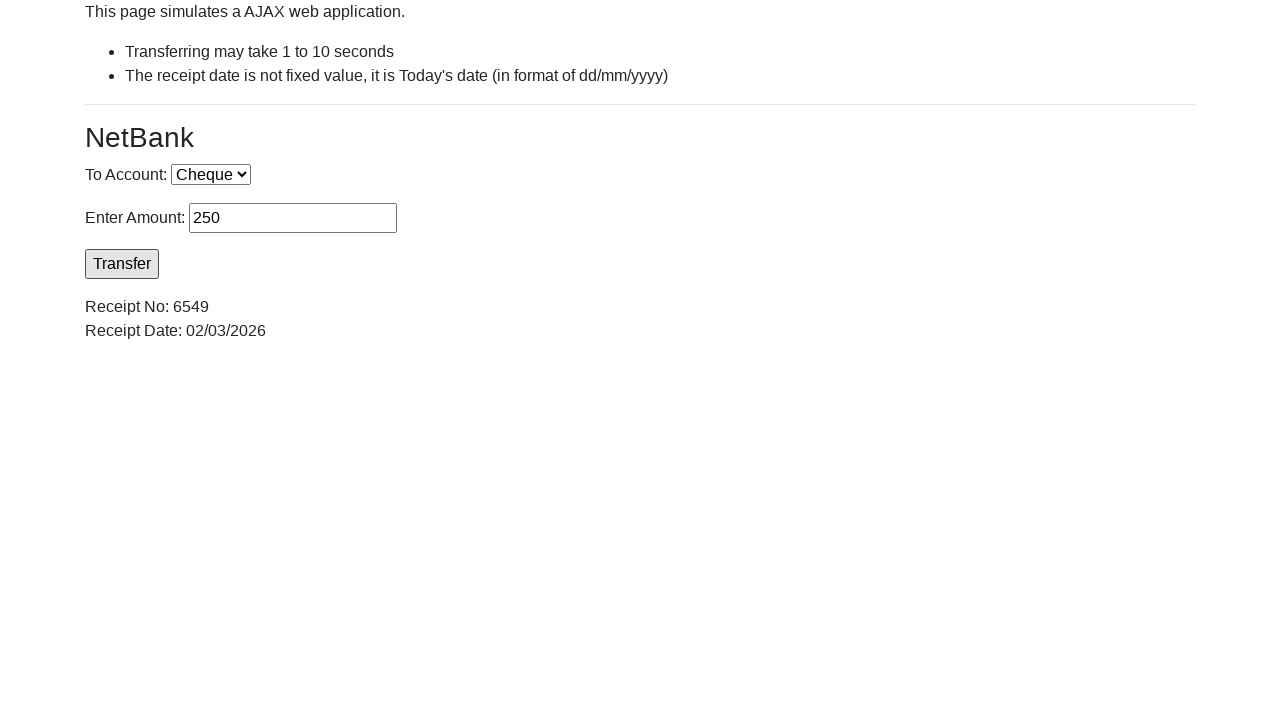

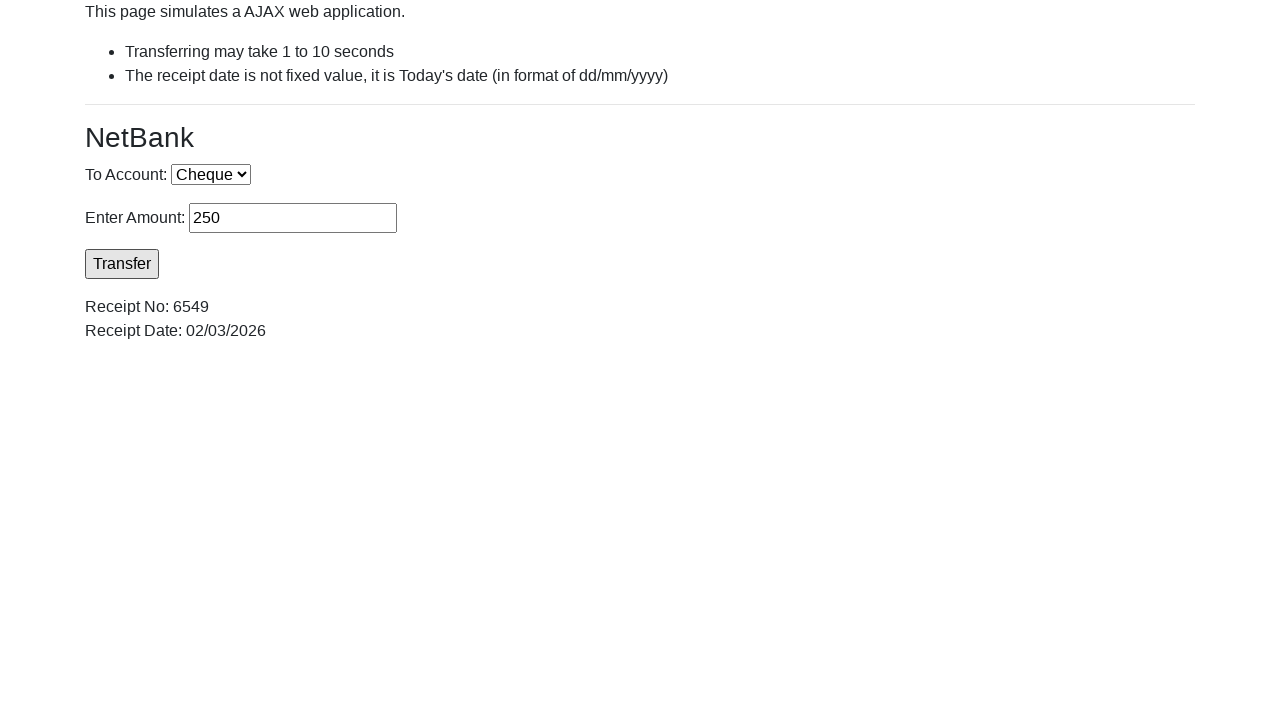